Tests the forgot password functionality by entering an email address and submitting the form

Starting URL: https://the-internet.herokuapp.com/forgot_password

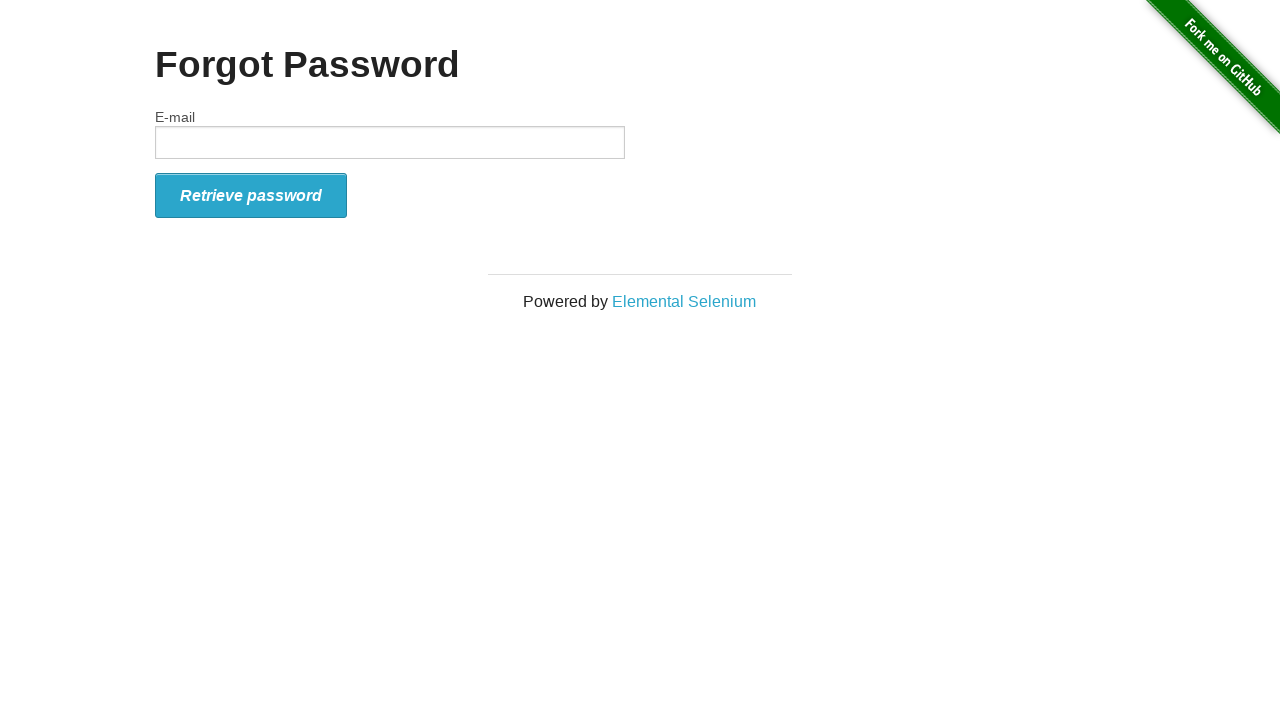

Located email input field
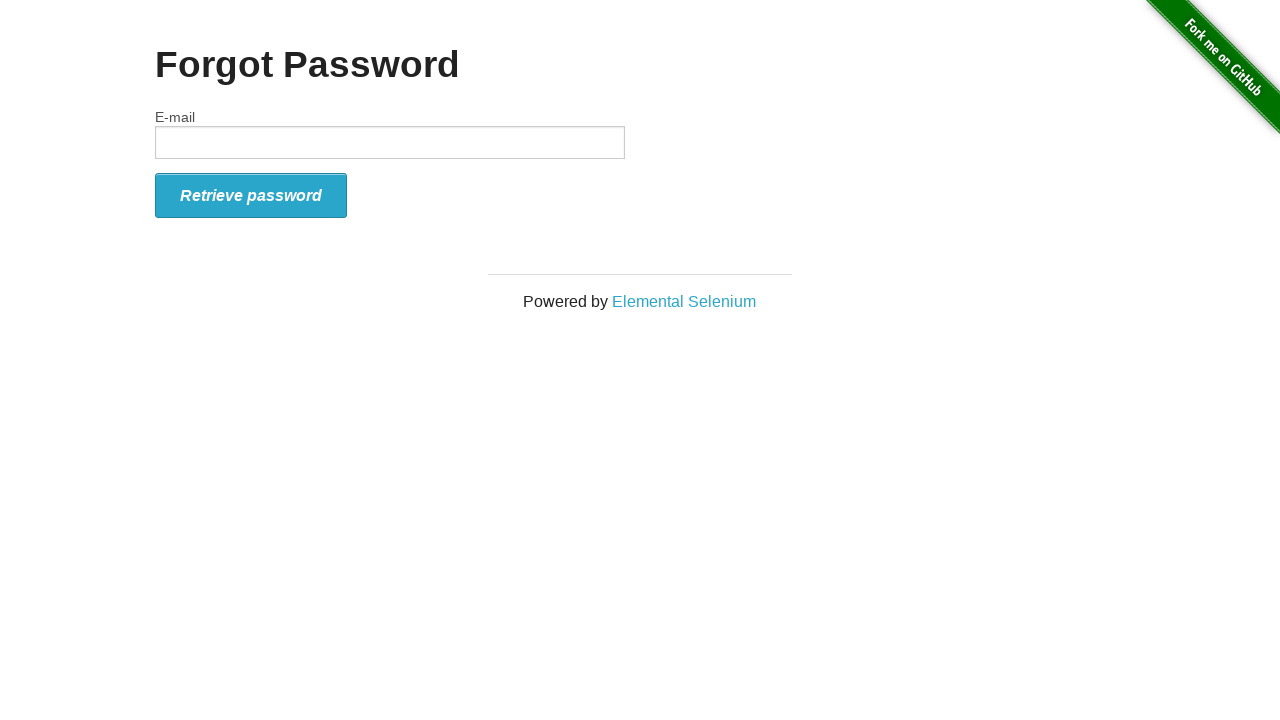

Cleared email input field on input[name='email']
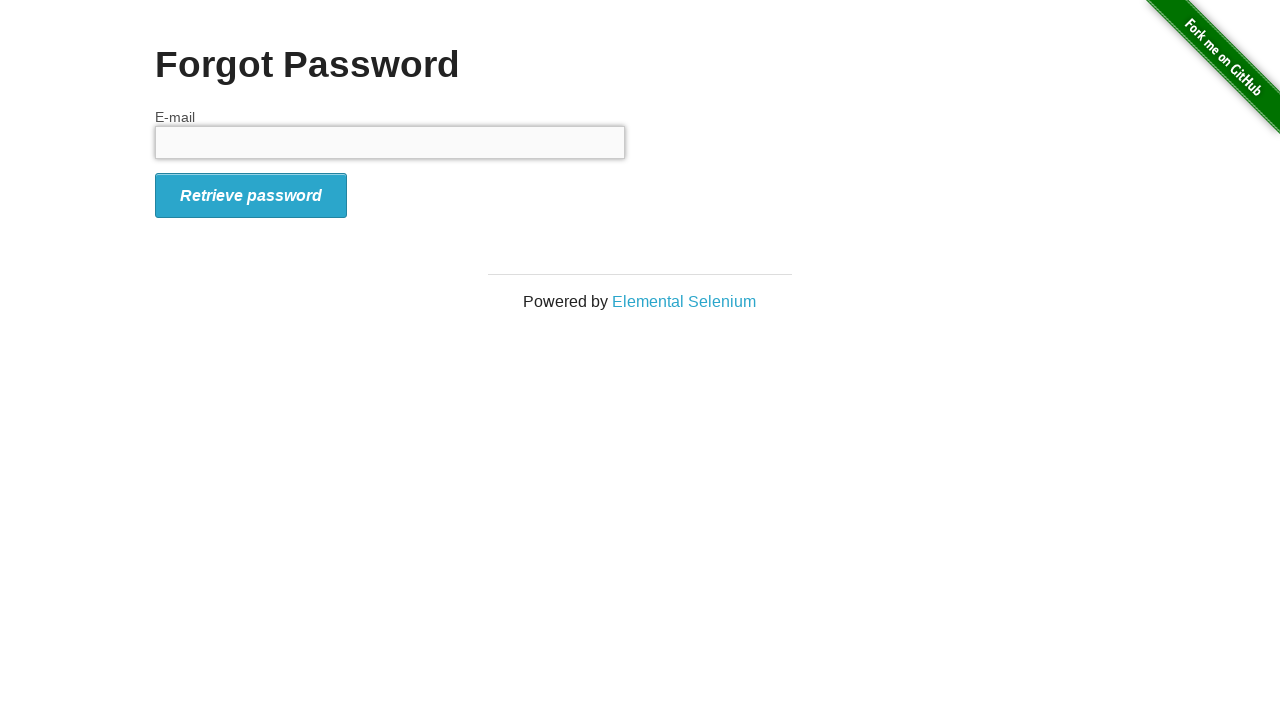

Filled email field with 'testuser123@example.com' on input[name='email']
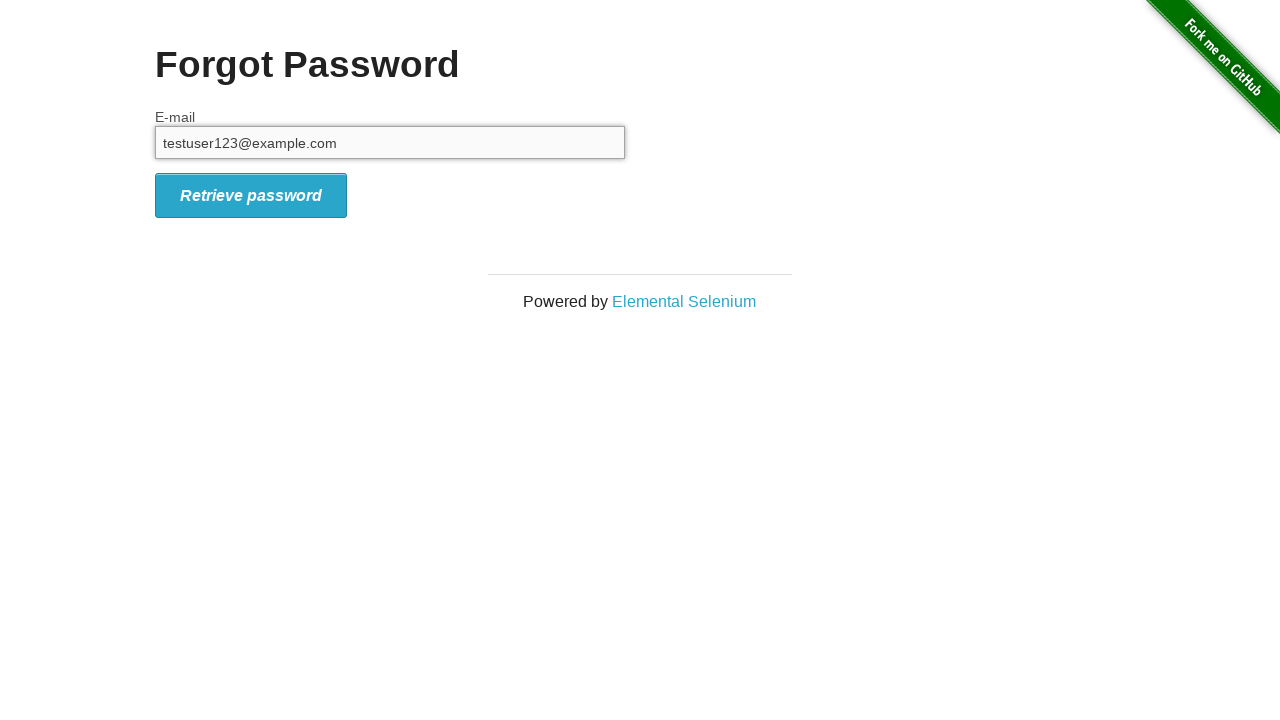

Clicked submit button to process forgot password request at (251, 195) on button
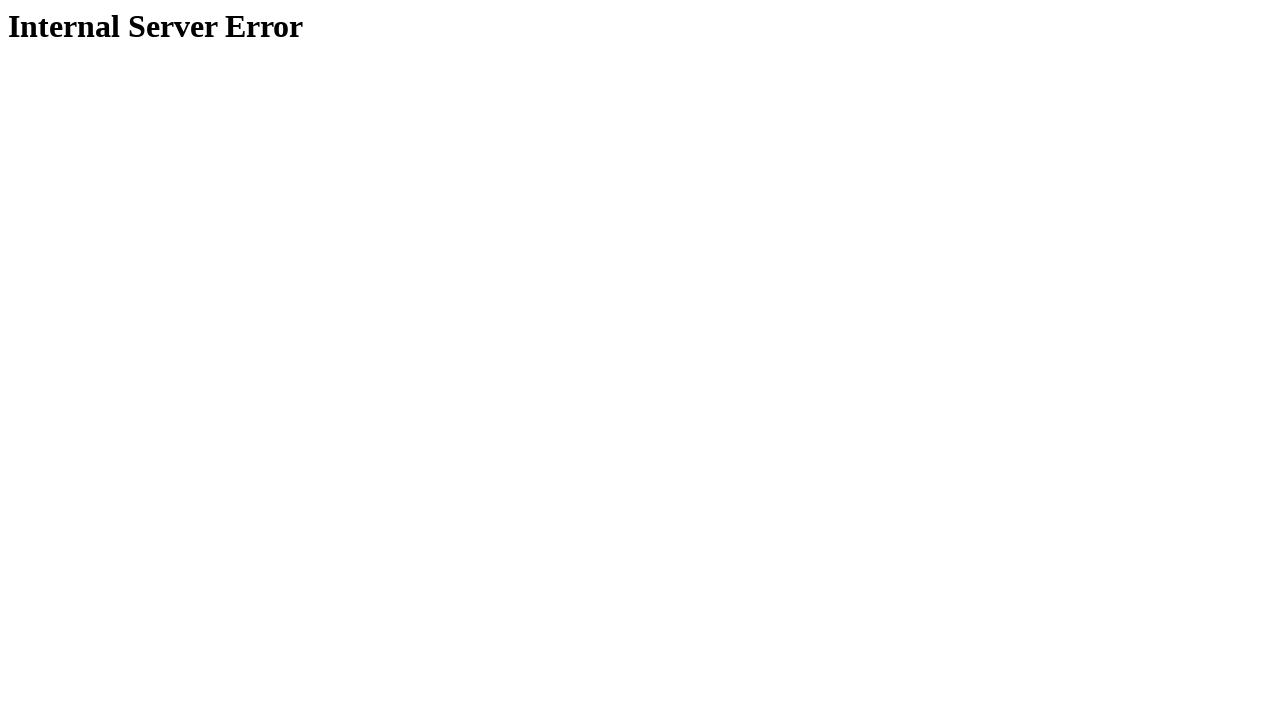

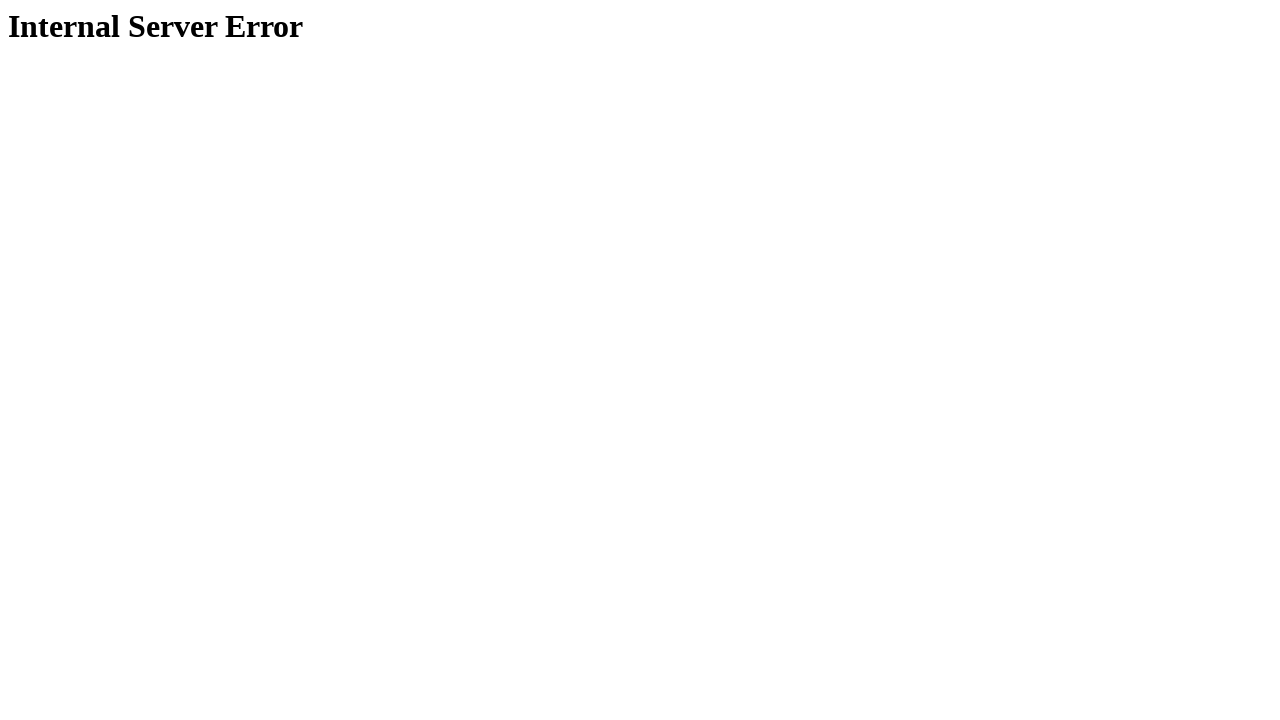